Tests revealing an input field and filling it with custom wait handling for interaction

Starting URL: https://www.selenium.dev/selenium/web/dynamic.html

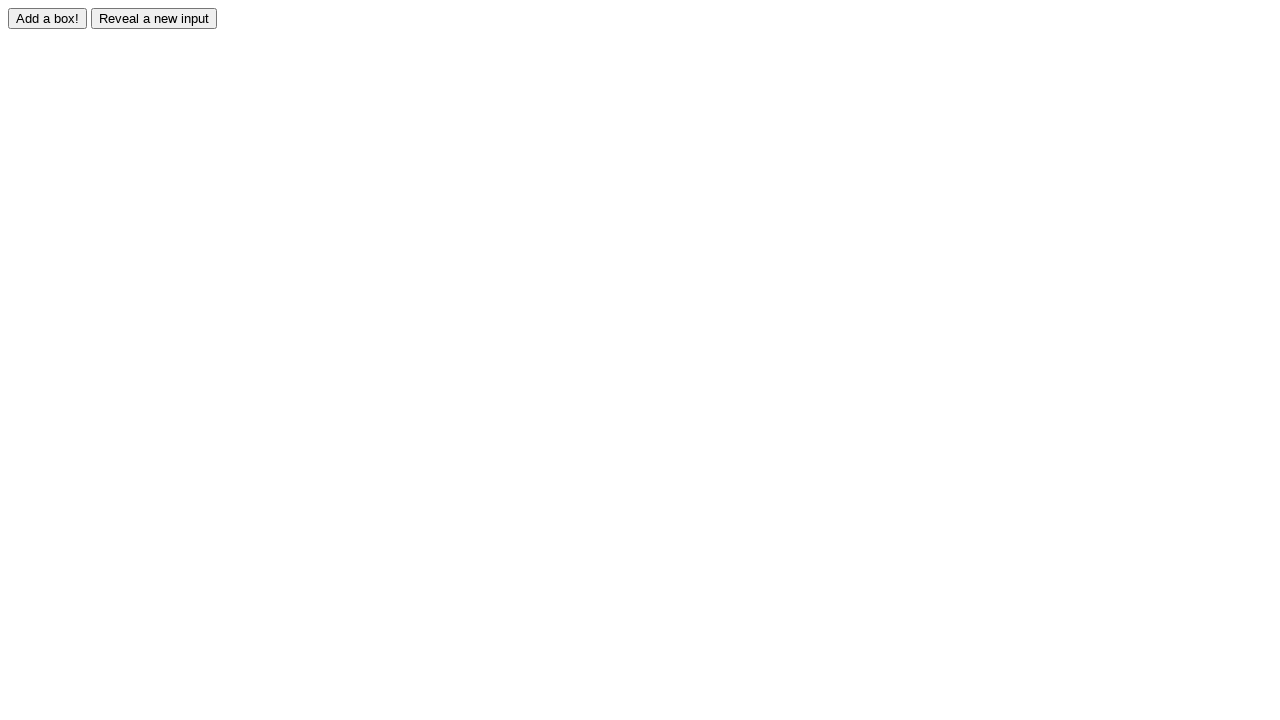

Clicked the reveal button to display hidden input field at (154, 18) on #reveal
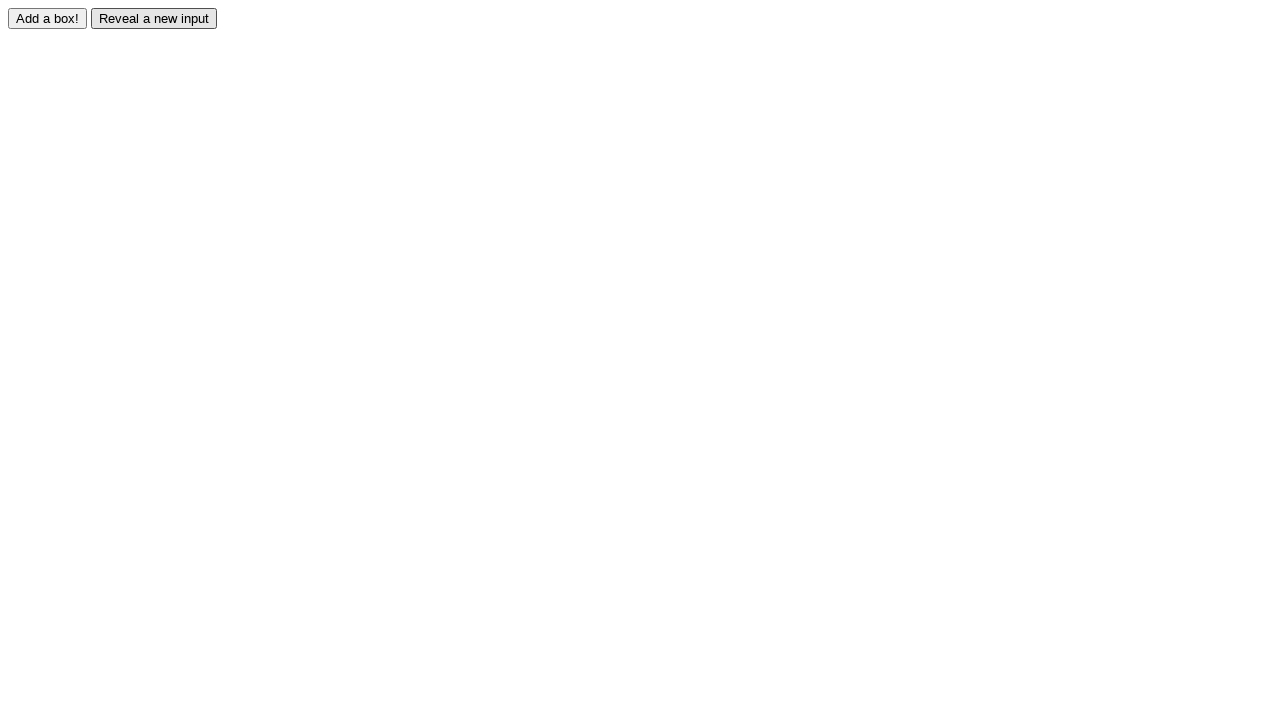

Waited for revealed input field to become visible
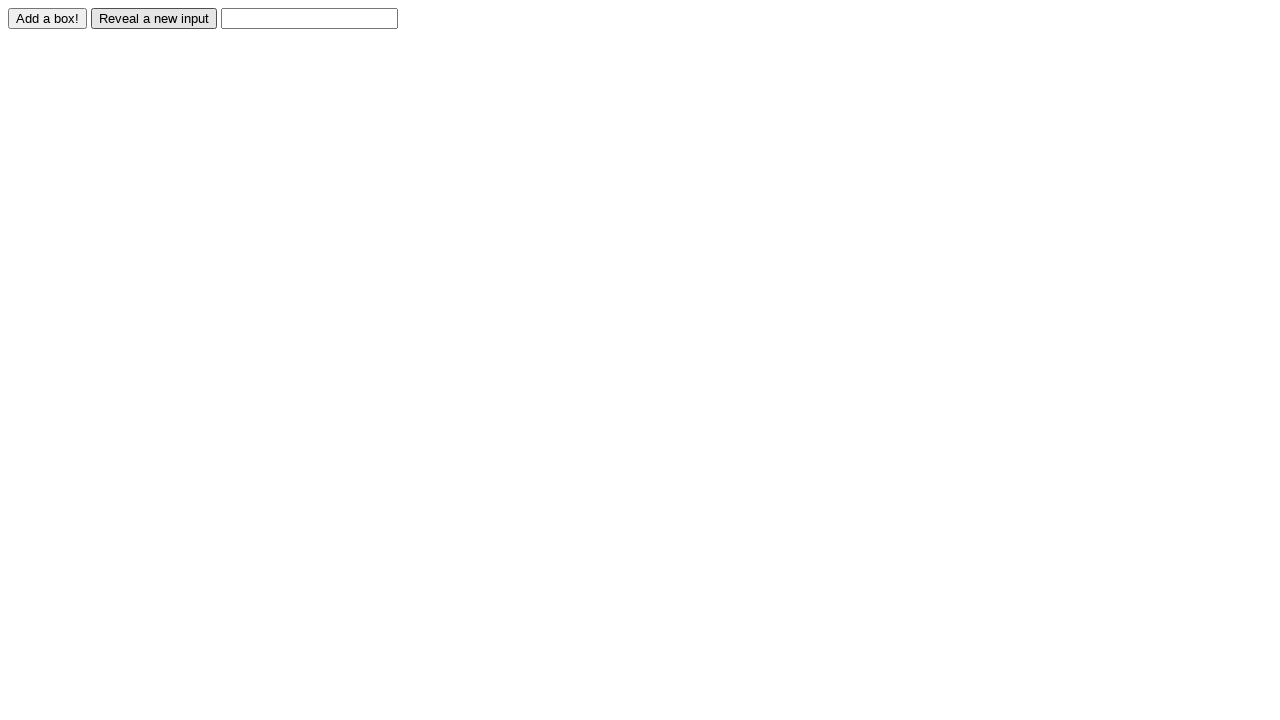

Filled revealed input field with 'Displayed' text on #revealed
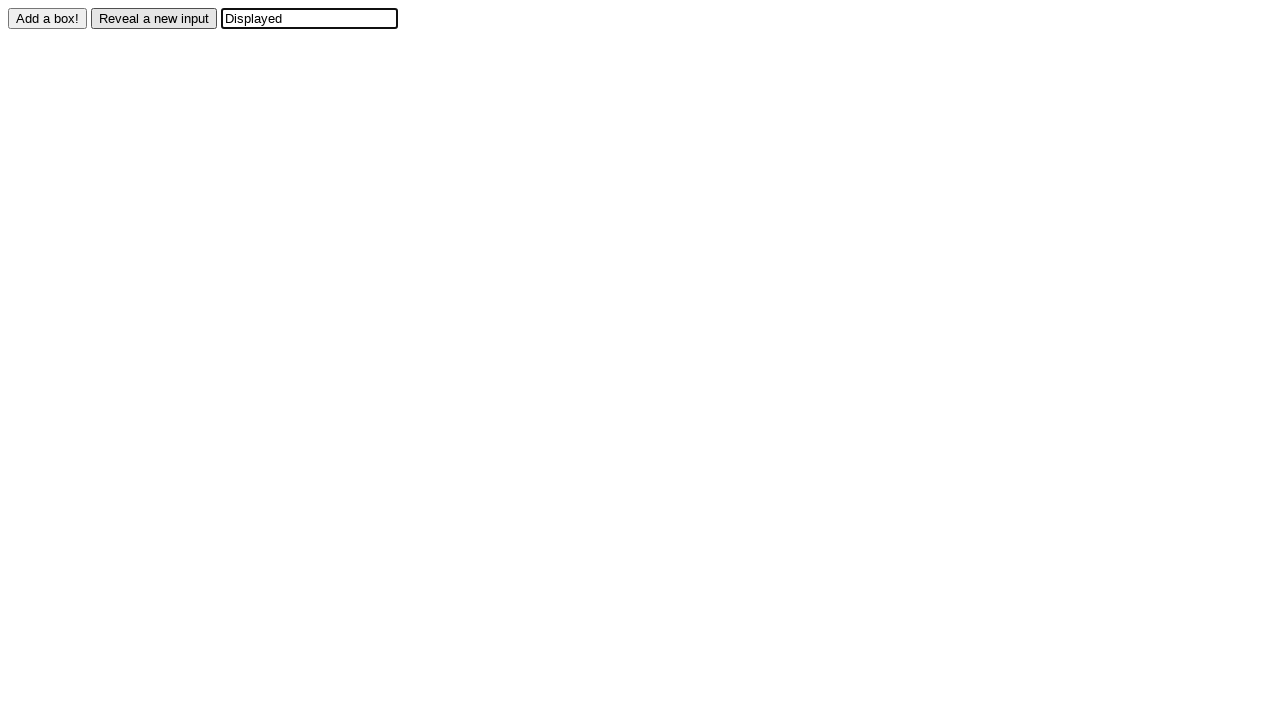

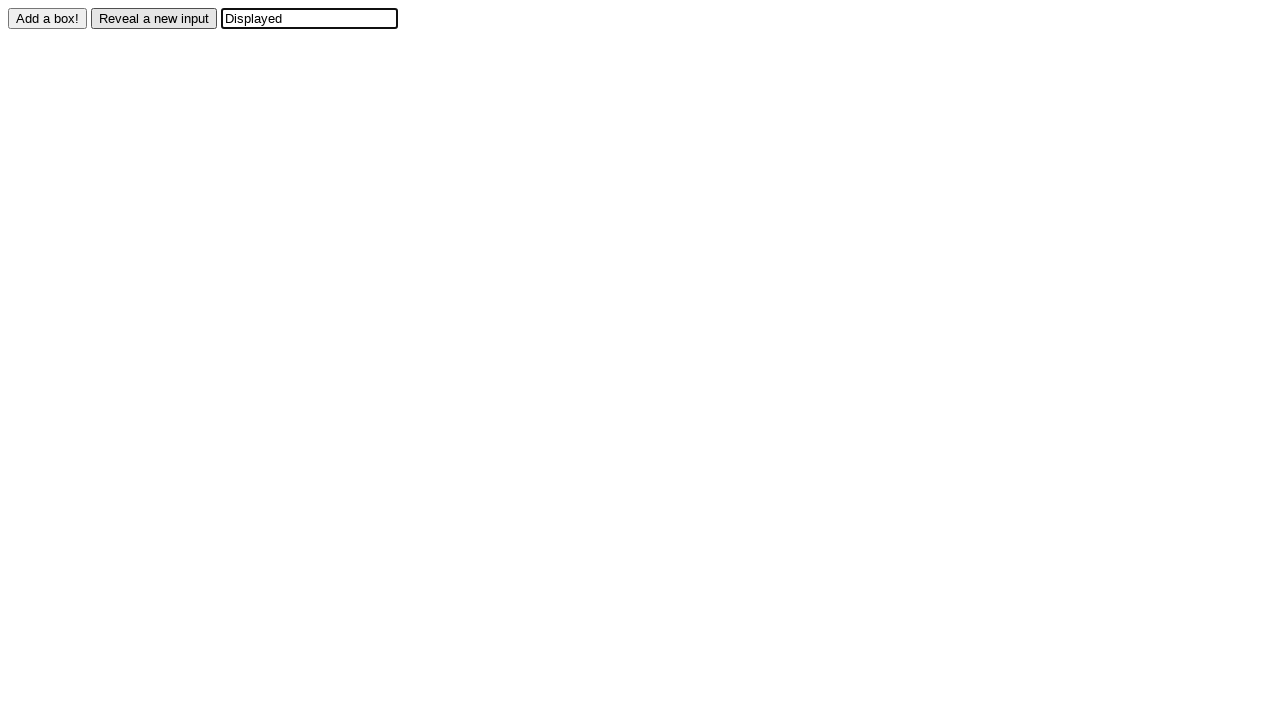